Navigates to the W3Schools HTML tables tutorial page and scrolls down 750 pixels using JavaScript execution

Starting URL: https://www.w3schools.com/html/html_tables.asp

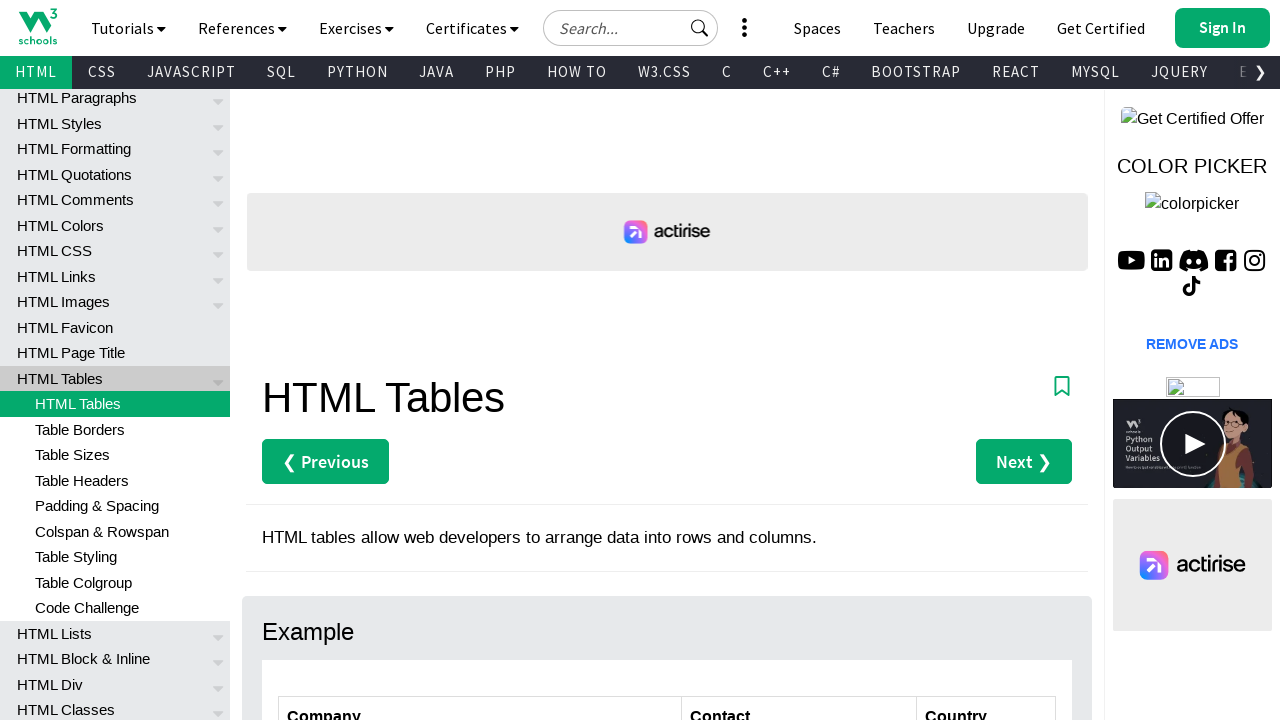

Navigated to W3Schools HTML tables tutorial page
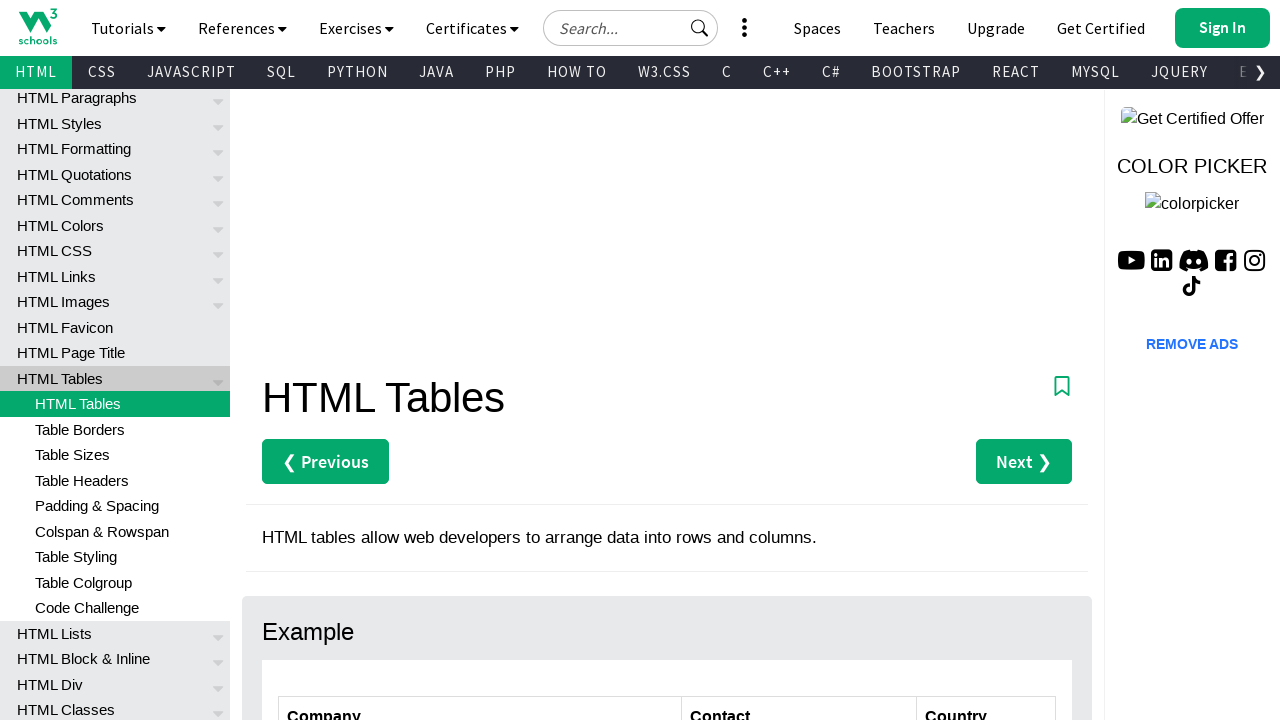

Scrolled down 750 pixels using JavaScript execution
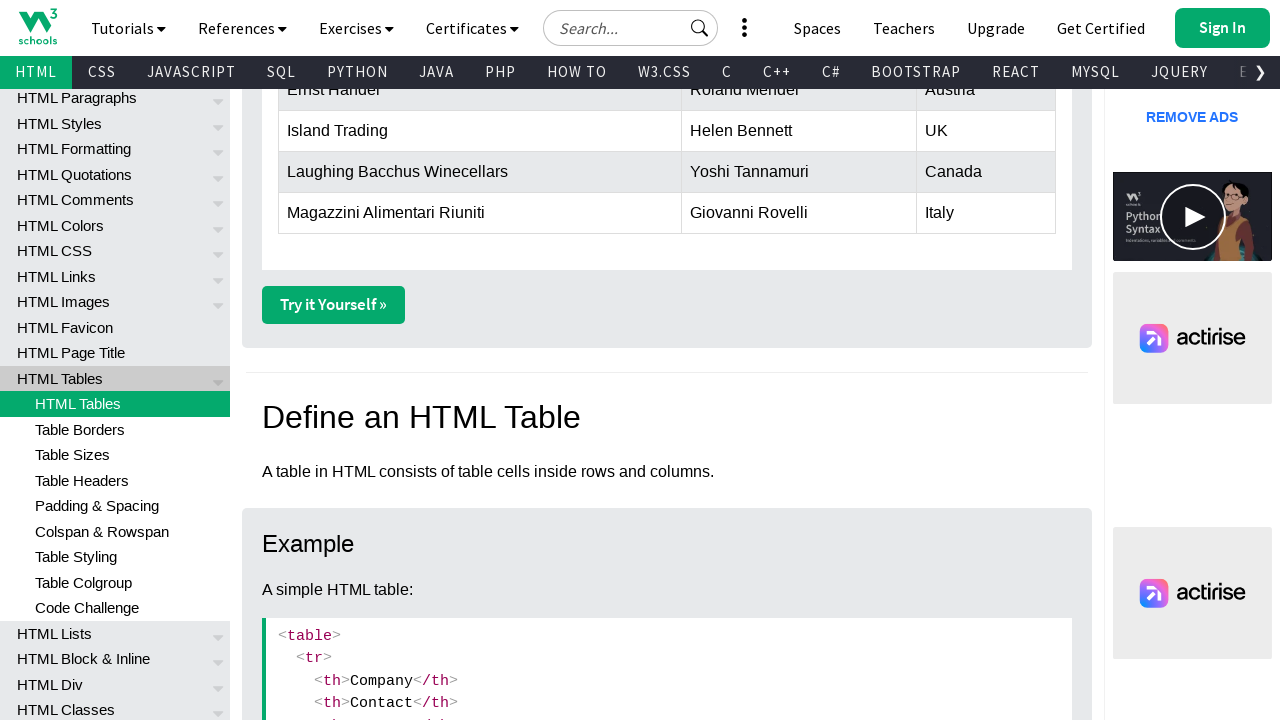

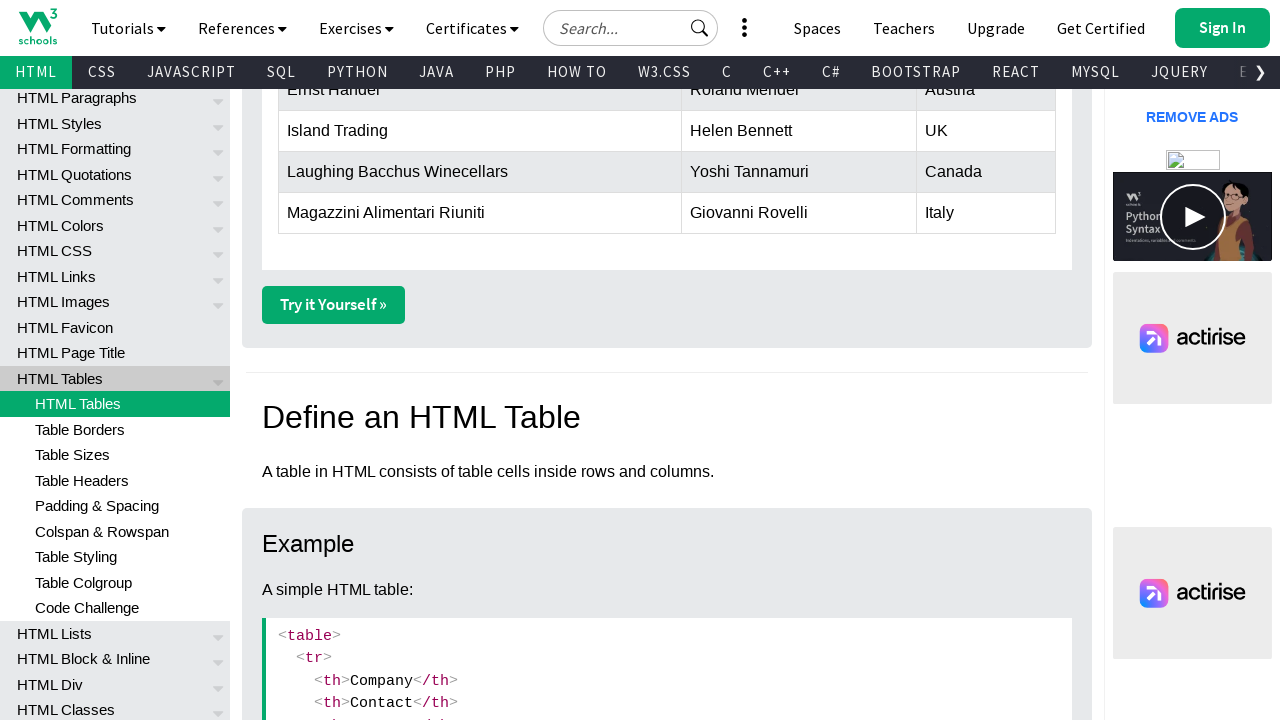